Tests calculator error handling when parentheses are in the first number field during multiplication

Starting URL: https://gerabarud.github.io/is3-calculadora/

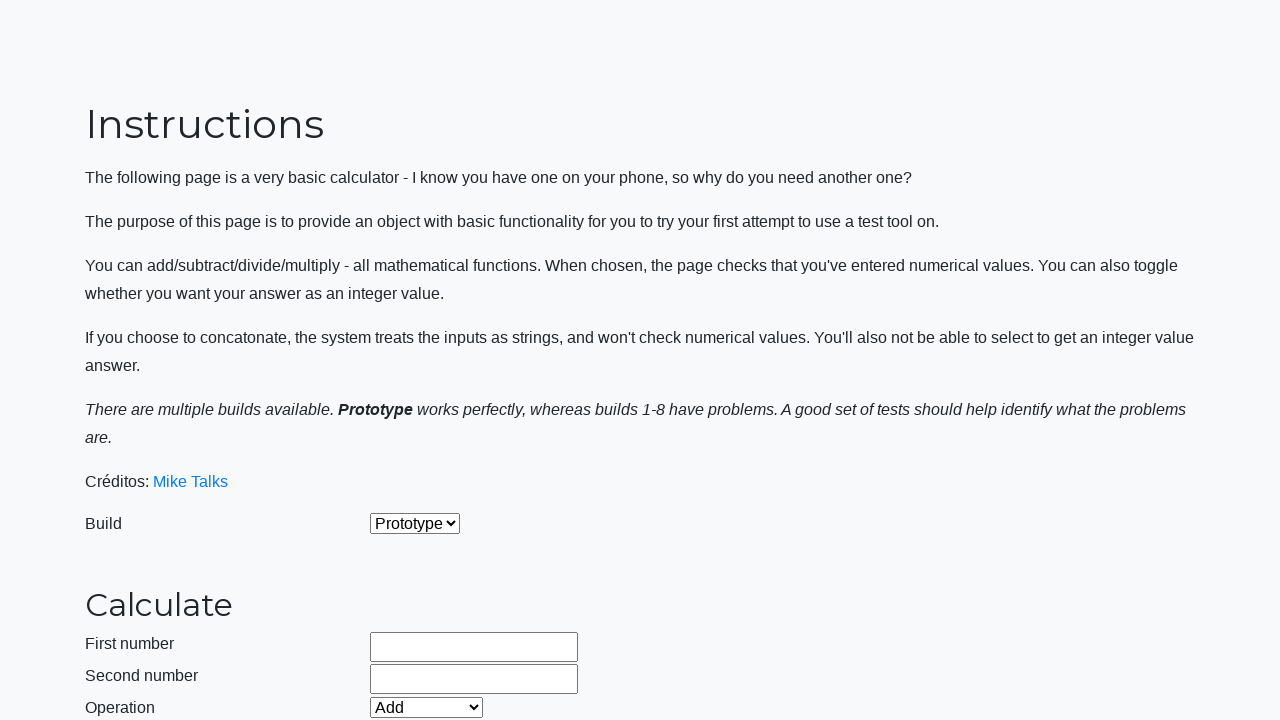

Selected build version 2 on #selectBuild
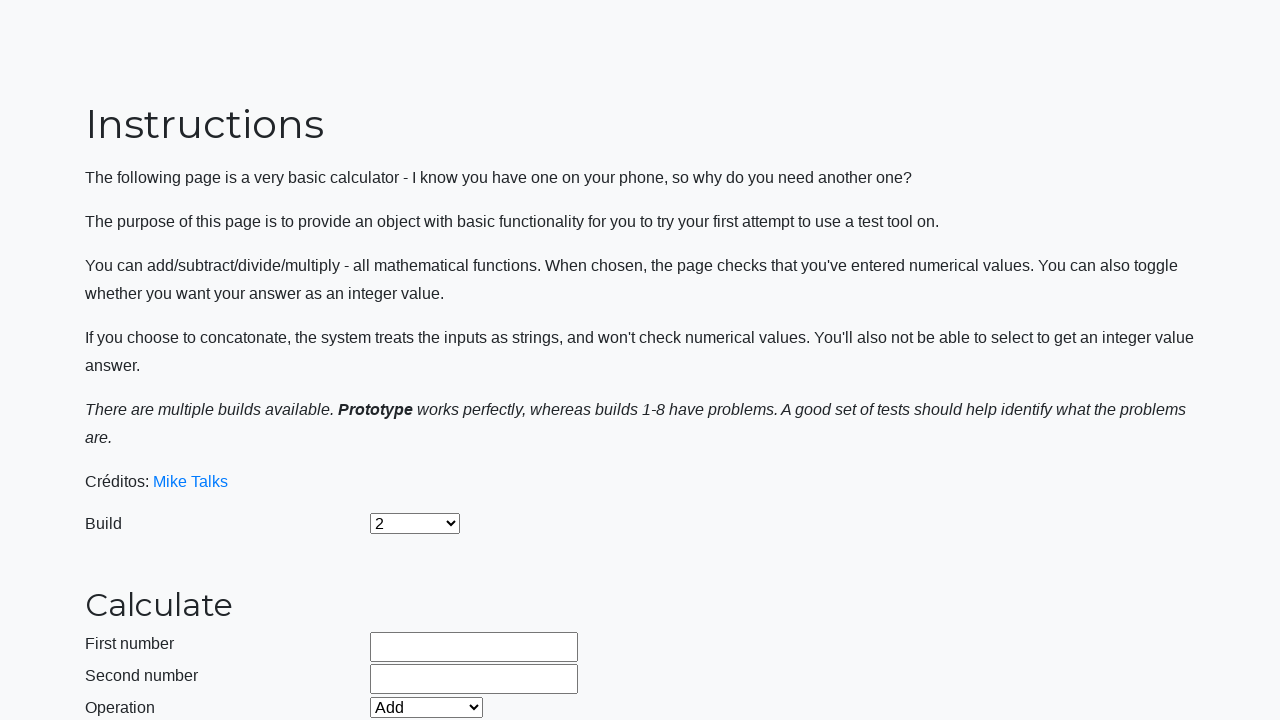

Entered invalid input with parentheses '(8)' in first number field on #number1Field
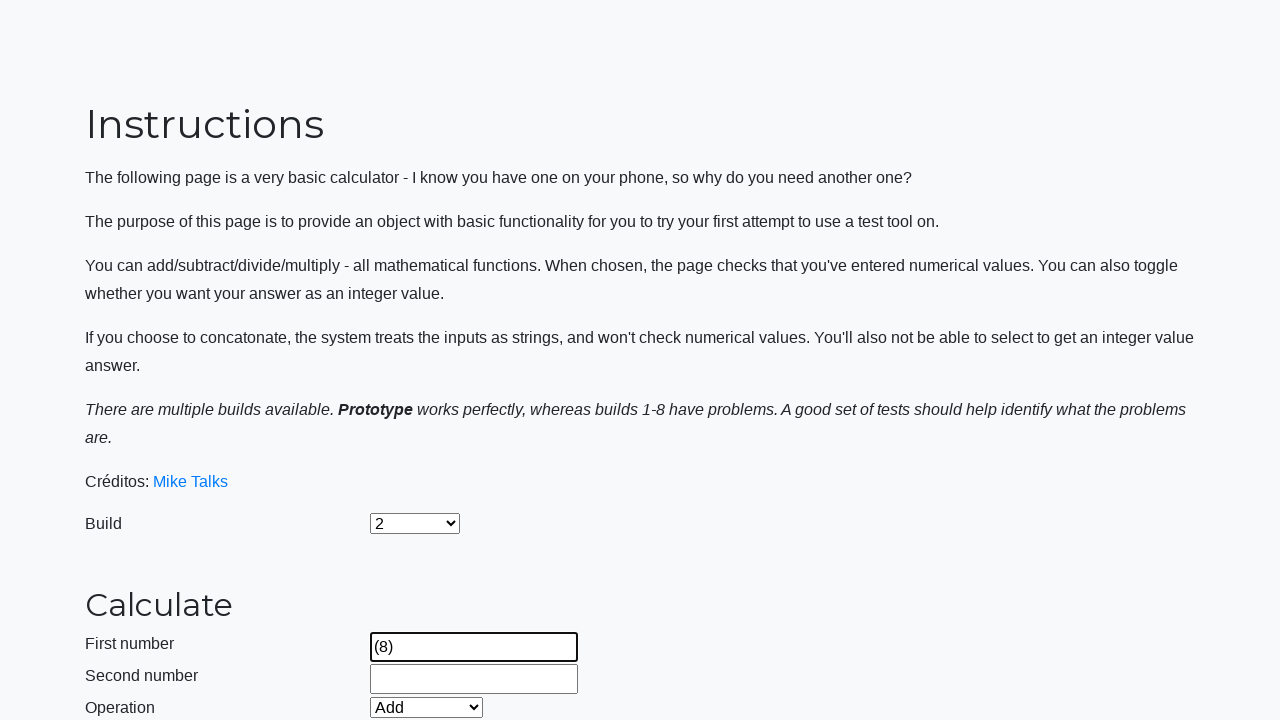

Entered valid number '9.2' in second number field on #number2Field
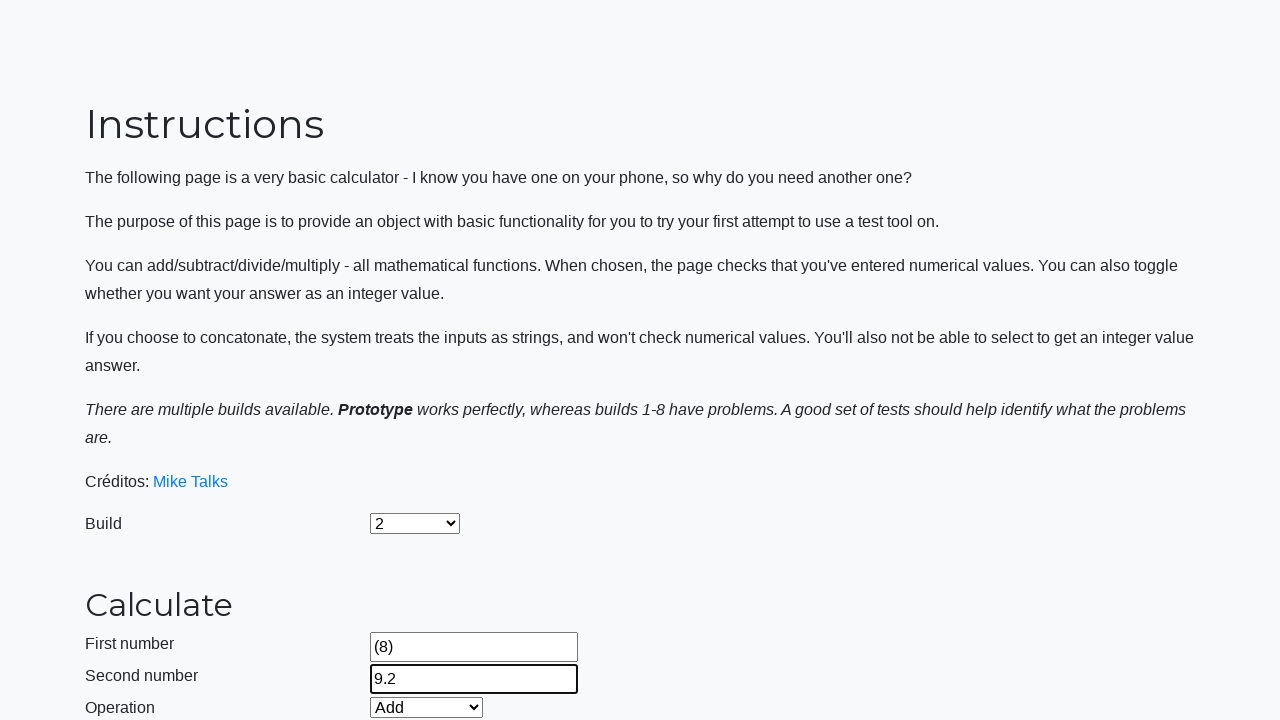

Selected Multiply operation on #selectOperationDropdown
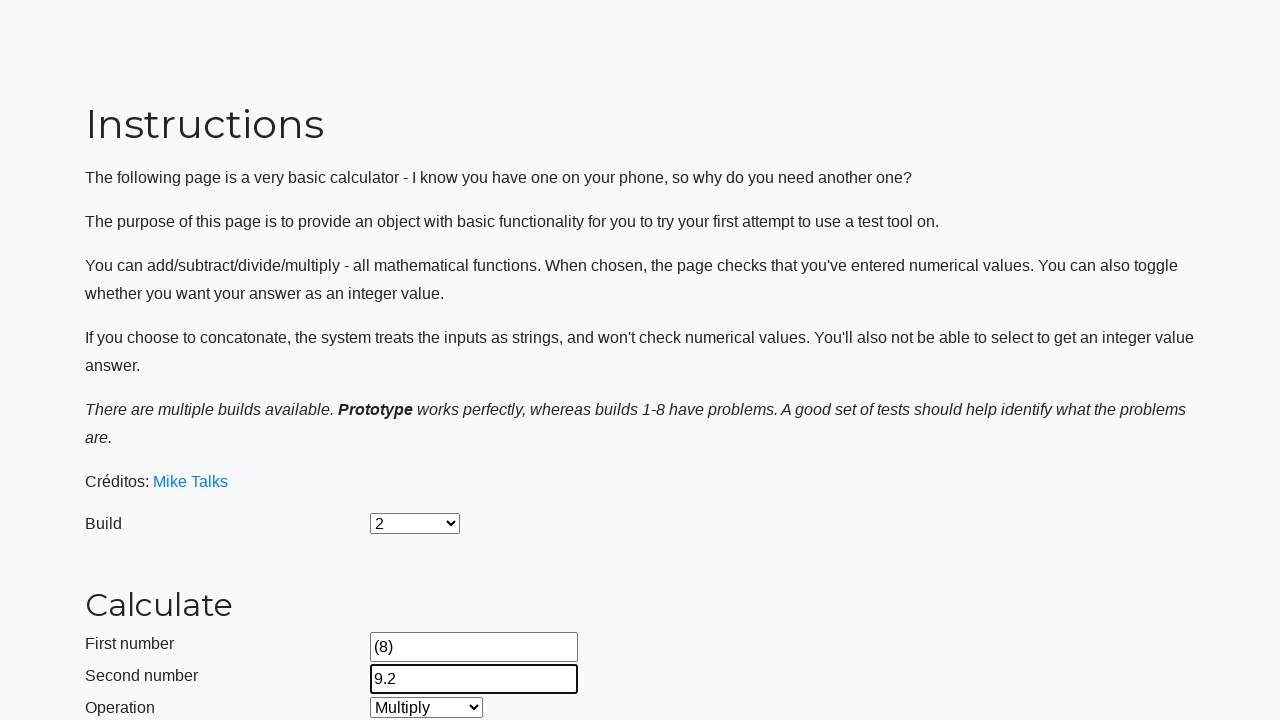

Clicked calculate button to test error handling with parentheses at (422, 451) on #calculateButton
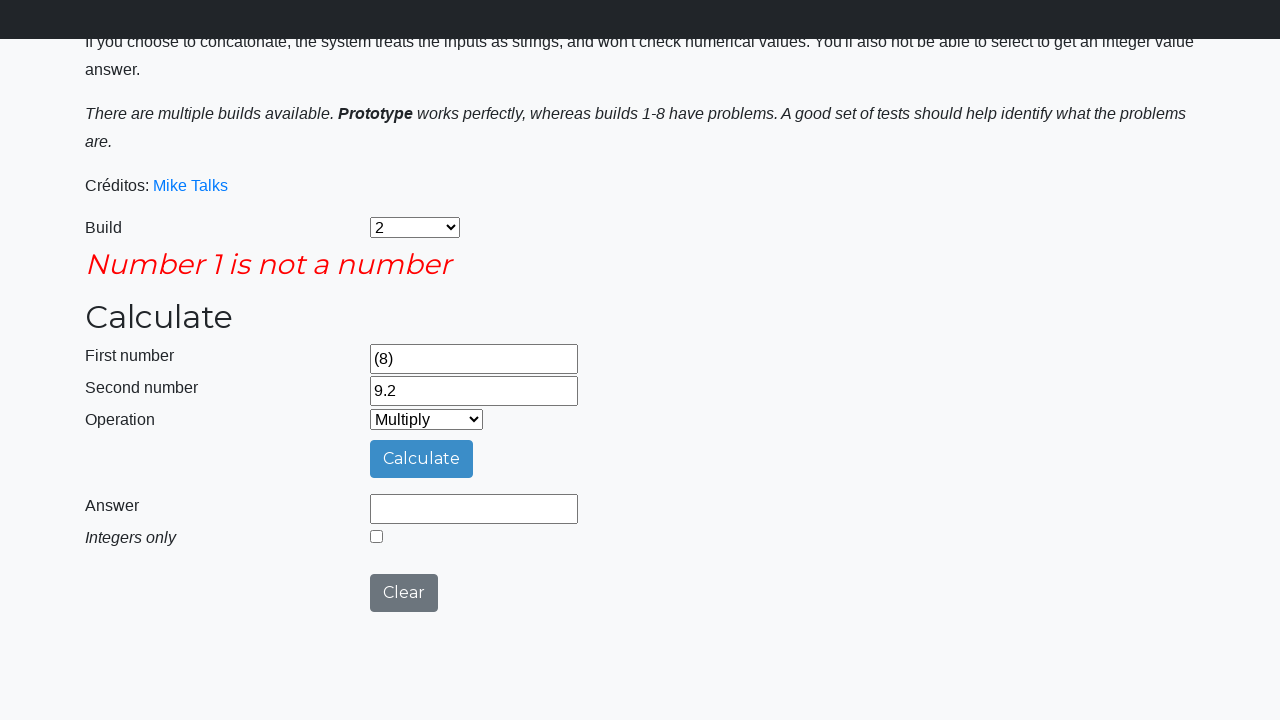

Clicked integers only checkbox at (376, 536) on #integerSelect
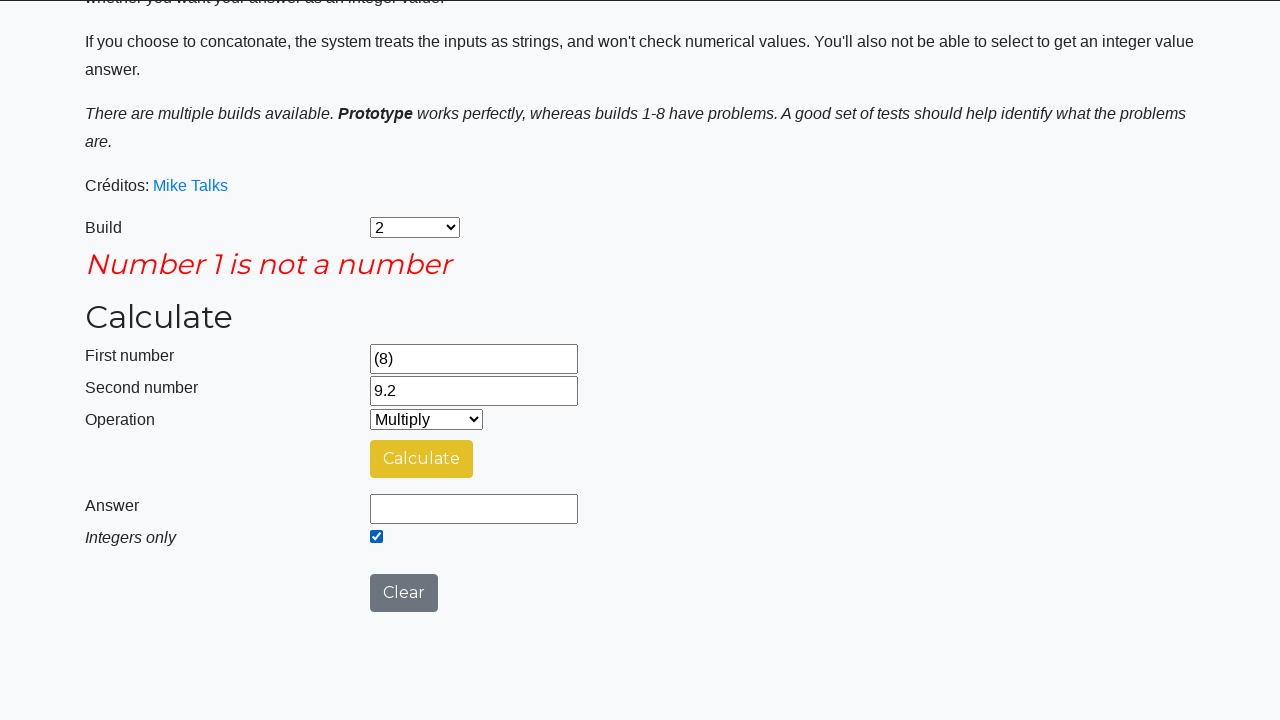

Clicked calculate button again with integers only option enabled at (422, 459) on #calculateButton
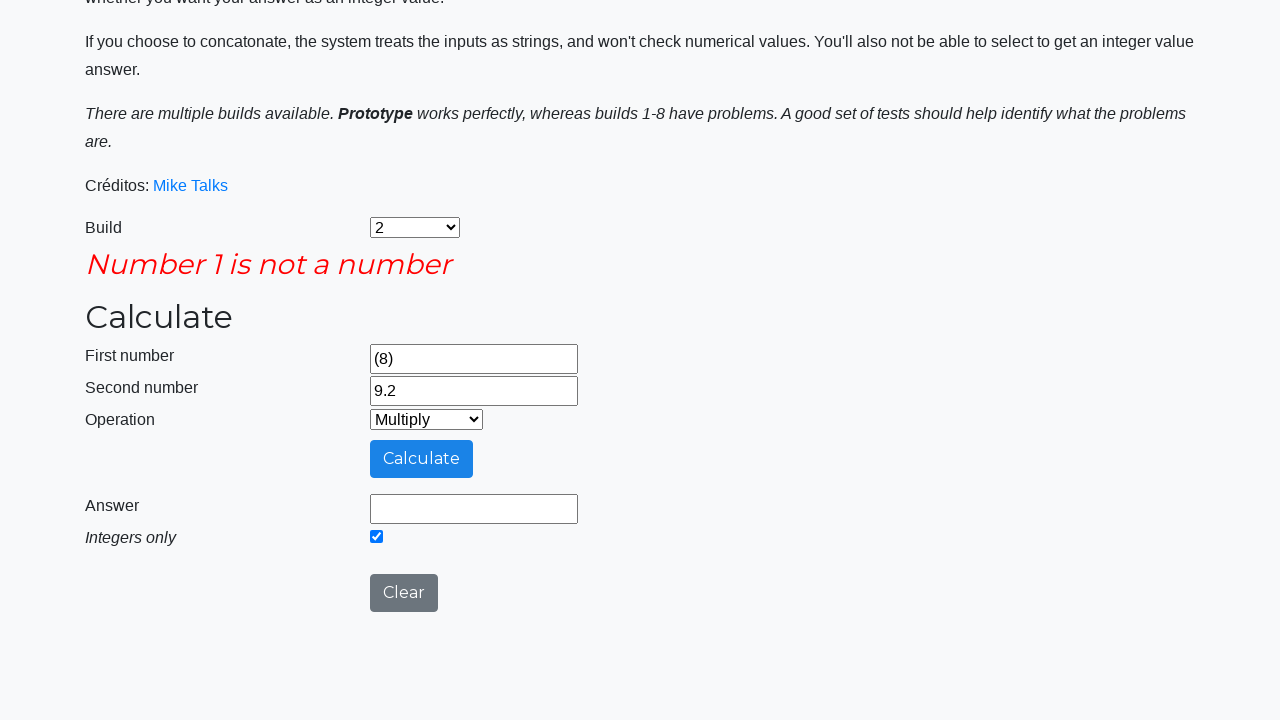

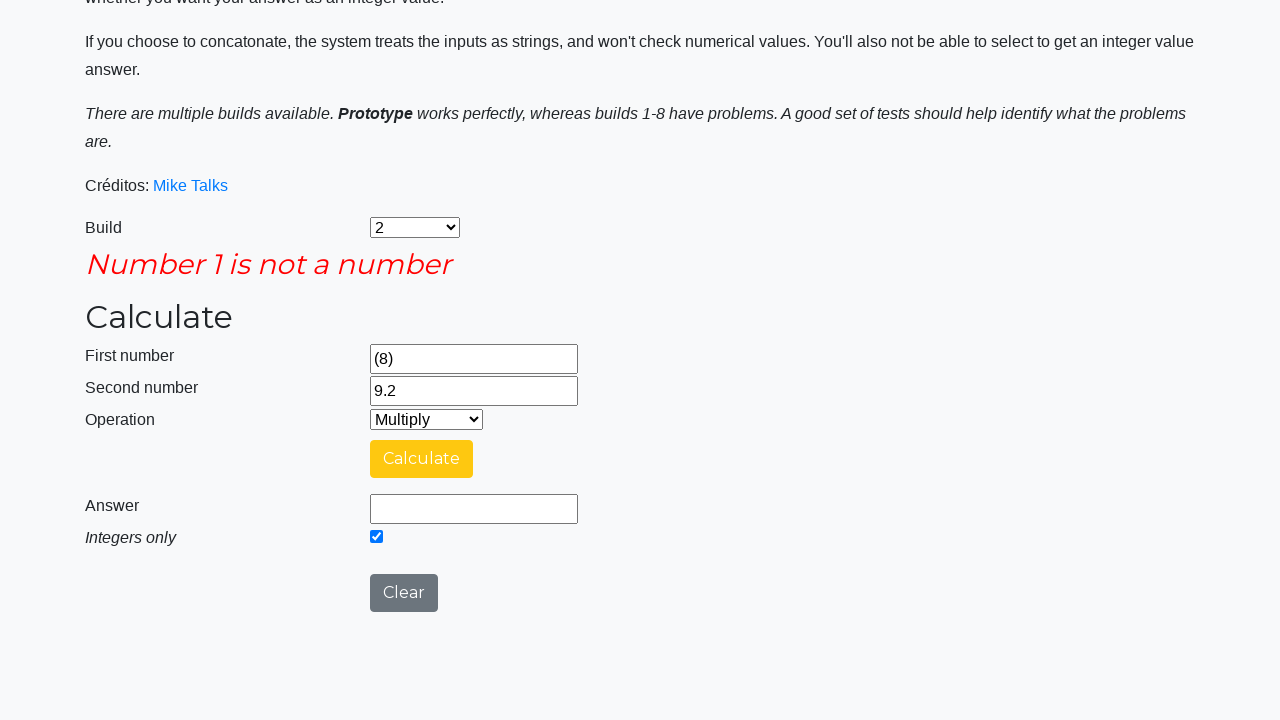